Tests JavaScript confirm alert handling by clicking a button that triggers a confirm dialog and then dismissing it

Starting URL: https://the-internet.herokuapp.com/javascript_alerts

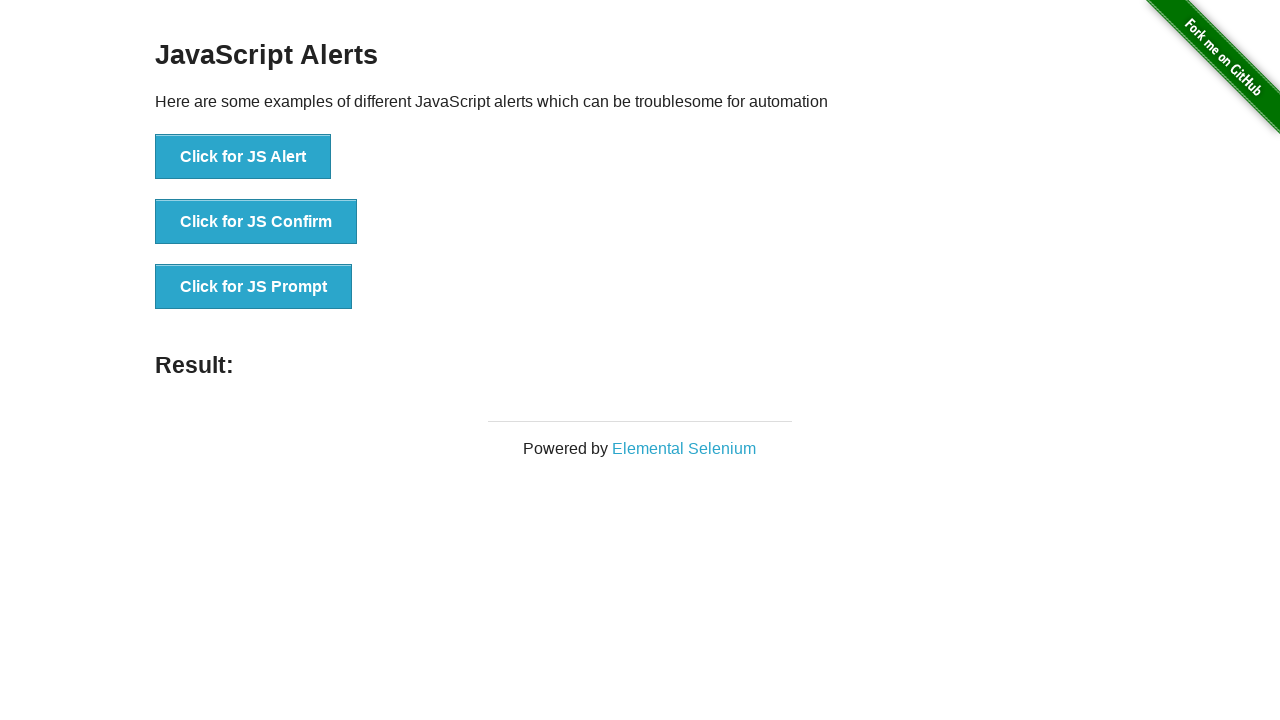

Clicked 'Click for JS Confirm' button to trigger confirm dialog at (256, 222) on xpath=//button[text()='Click for JS Confirm']
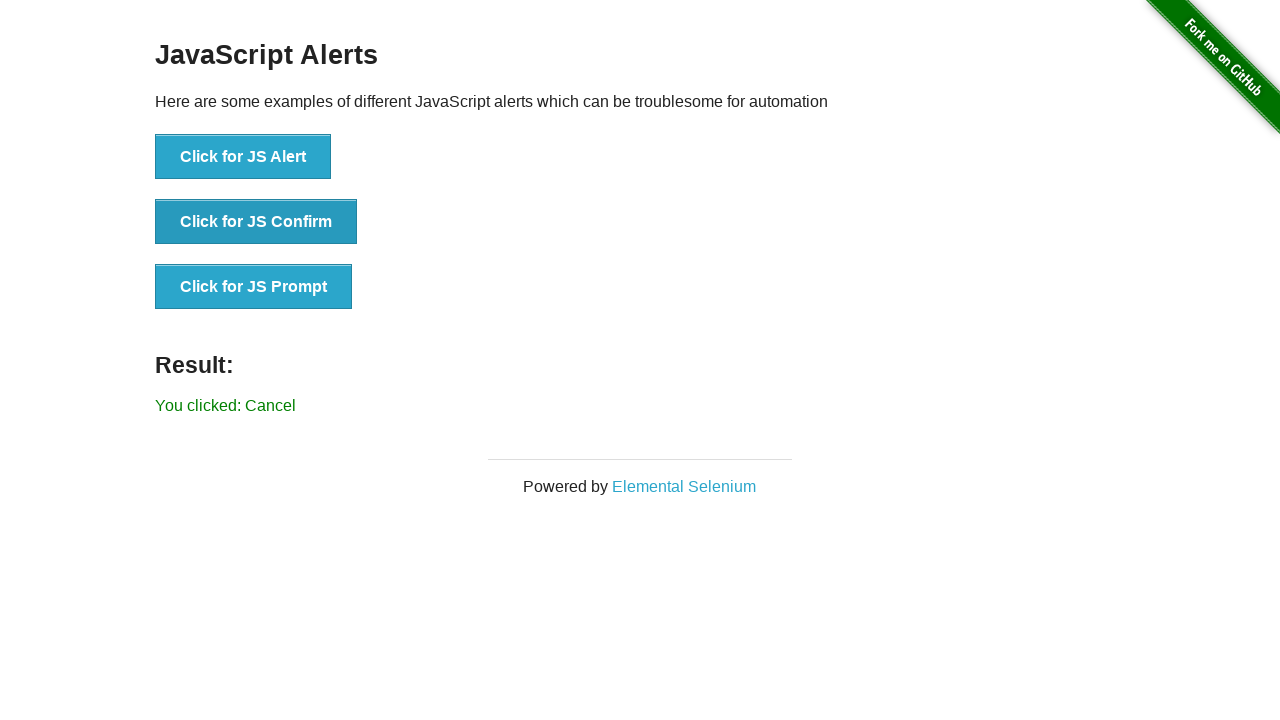

Set up dialog handler to dismiss confirm dialogs
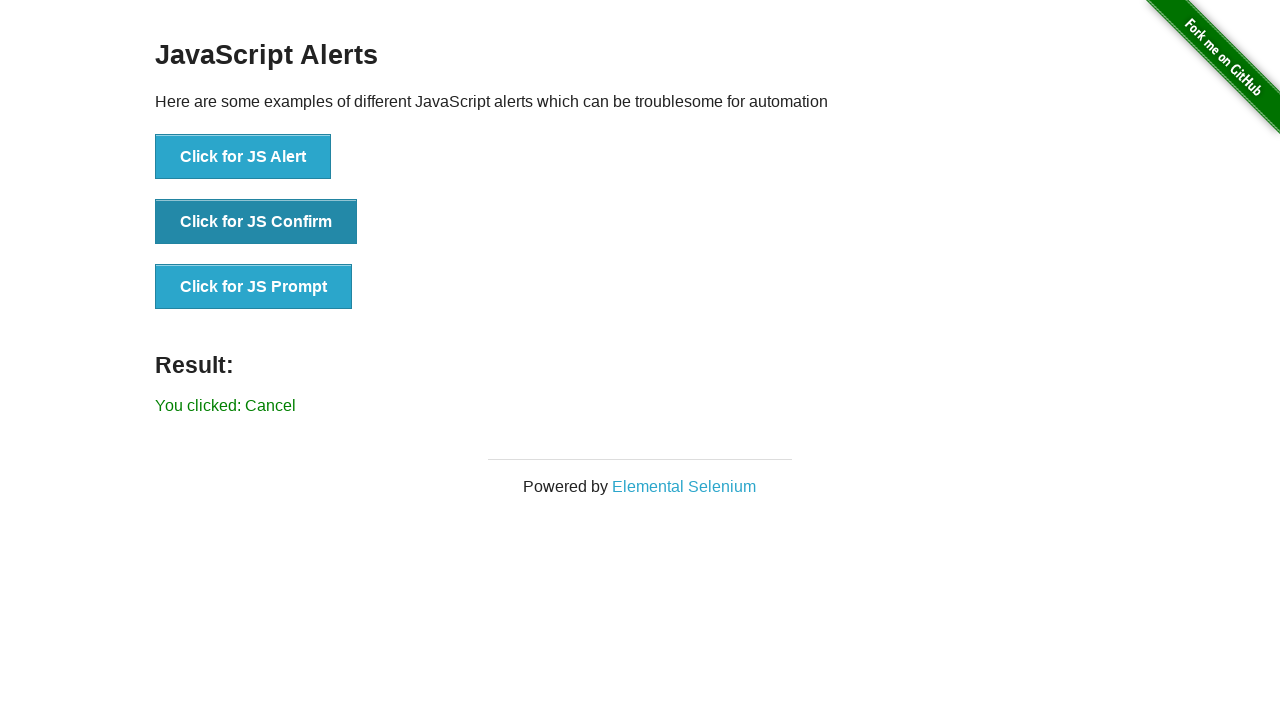

Clicked 'Click for JS Confirm' button again to trigger and dismiss confirm dialog at (256, 222) on xpath=//button[text()='Click for JS Confirm']
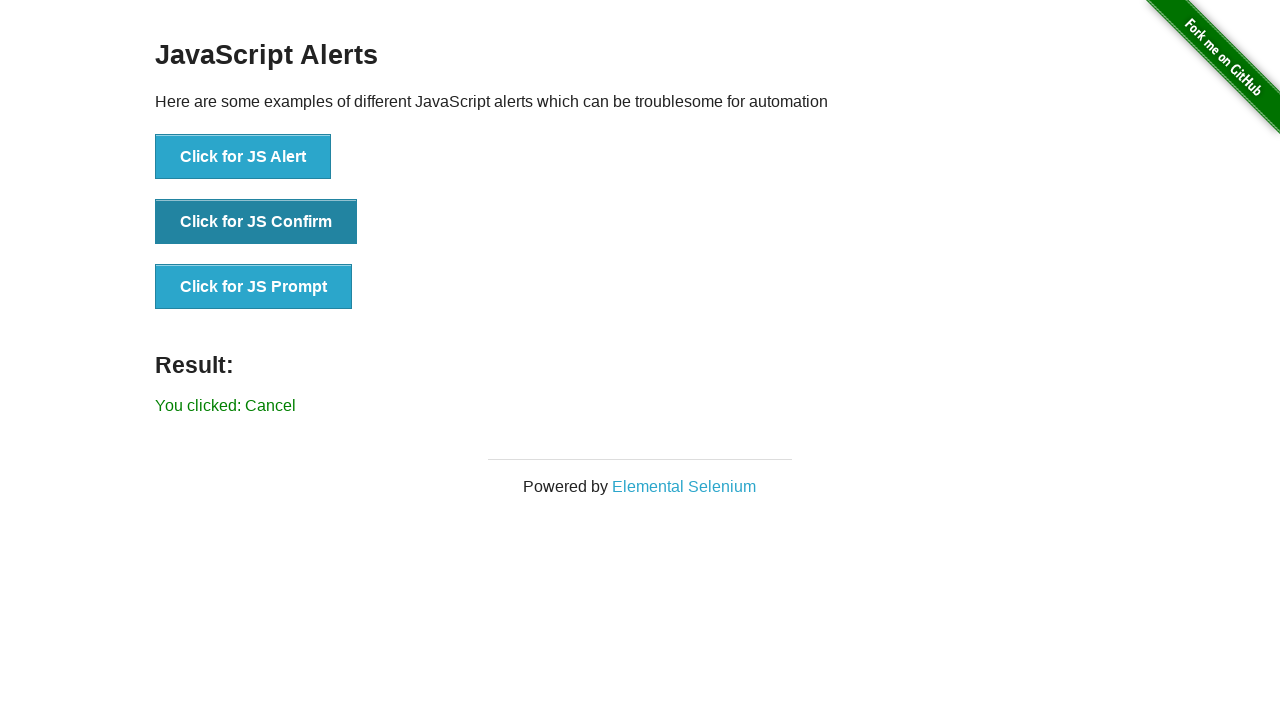

Waited for result message to be displayed
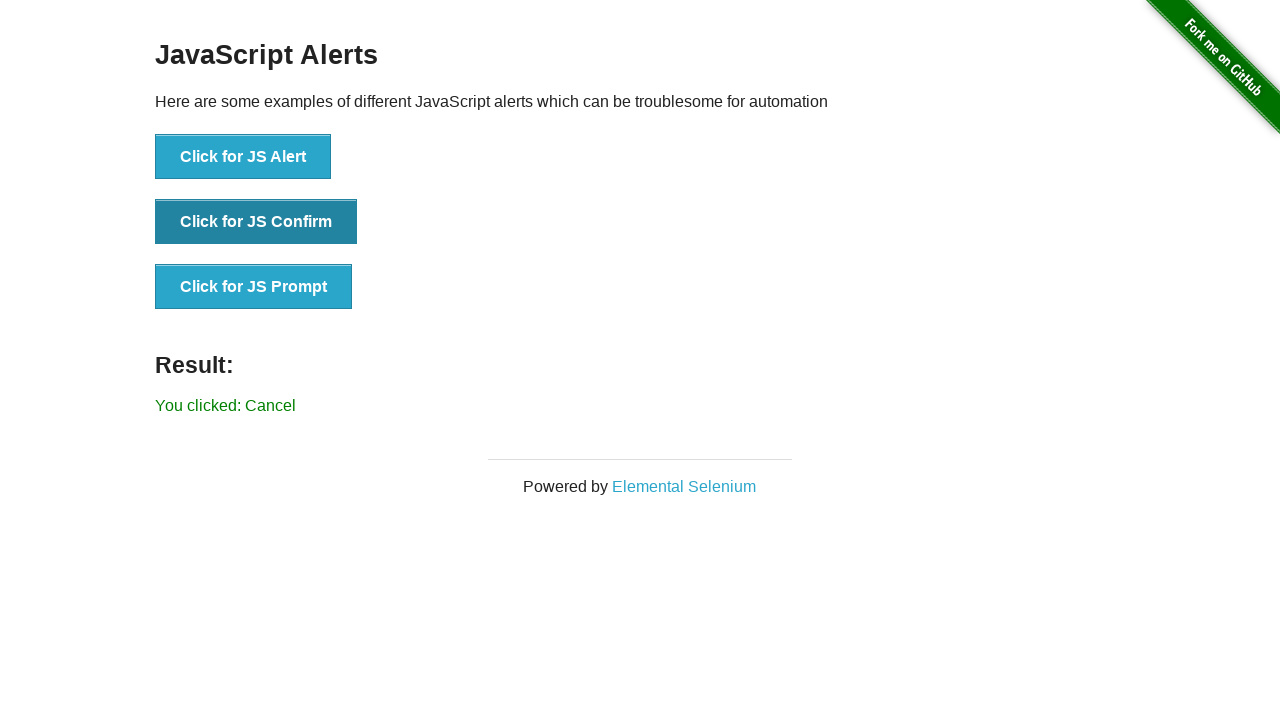

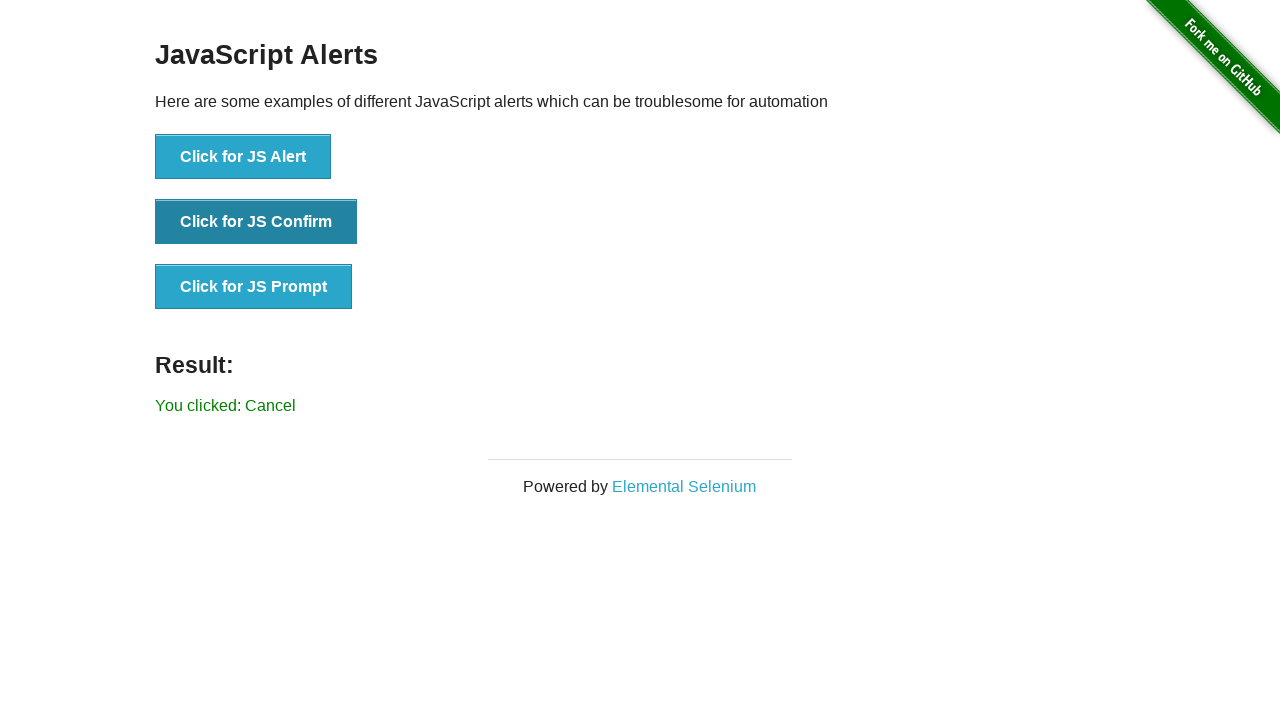